Tests browser window and tab handling by opening new tabs and windows, switching between them, and verifying their content

Starting URL: https://demoqa.com/browser-windows

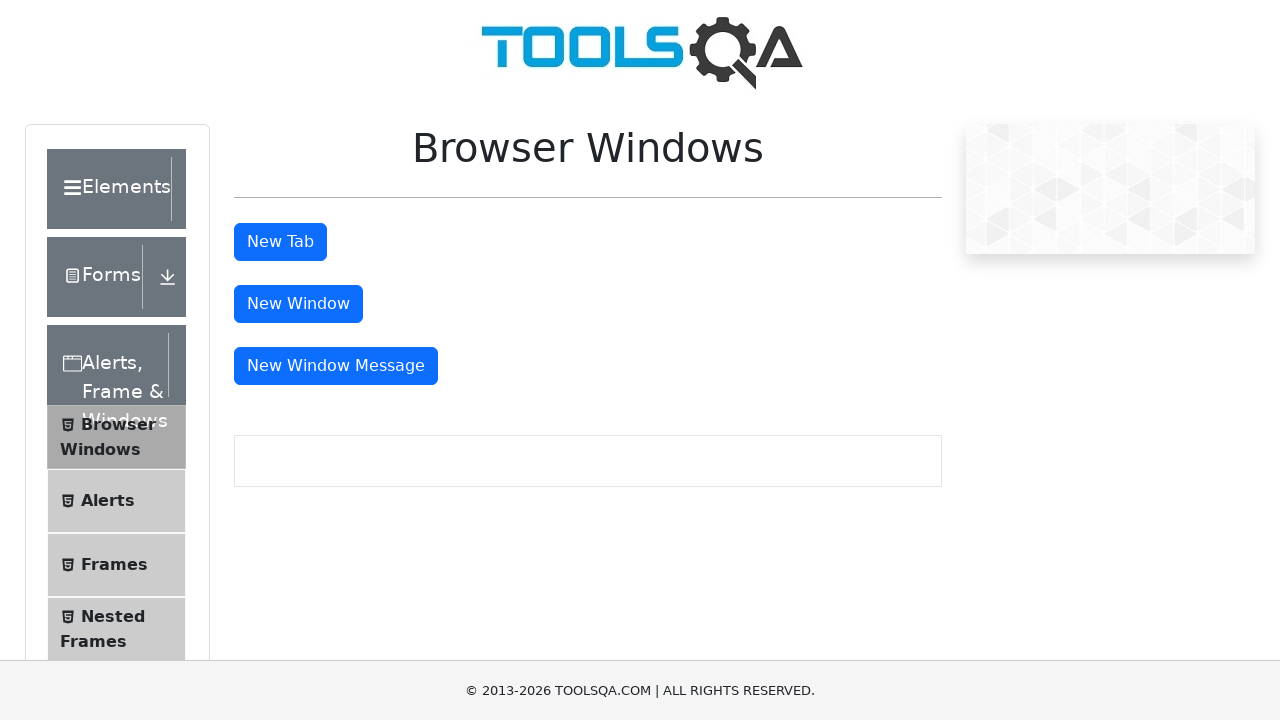

Stored main page context for later reference
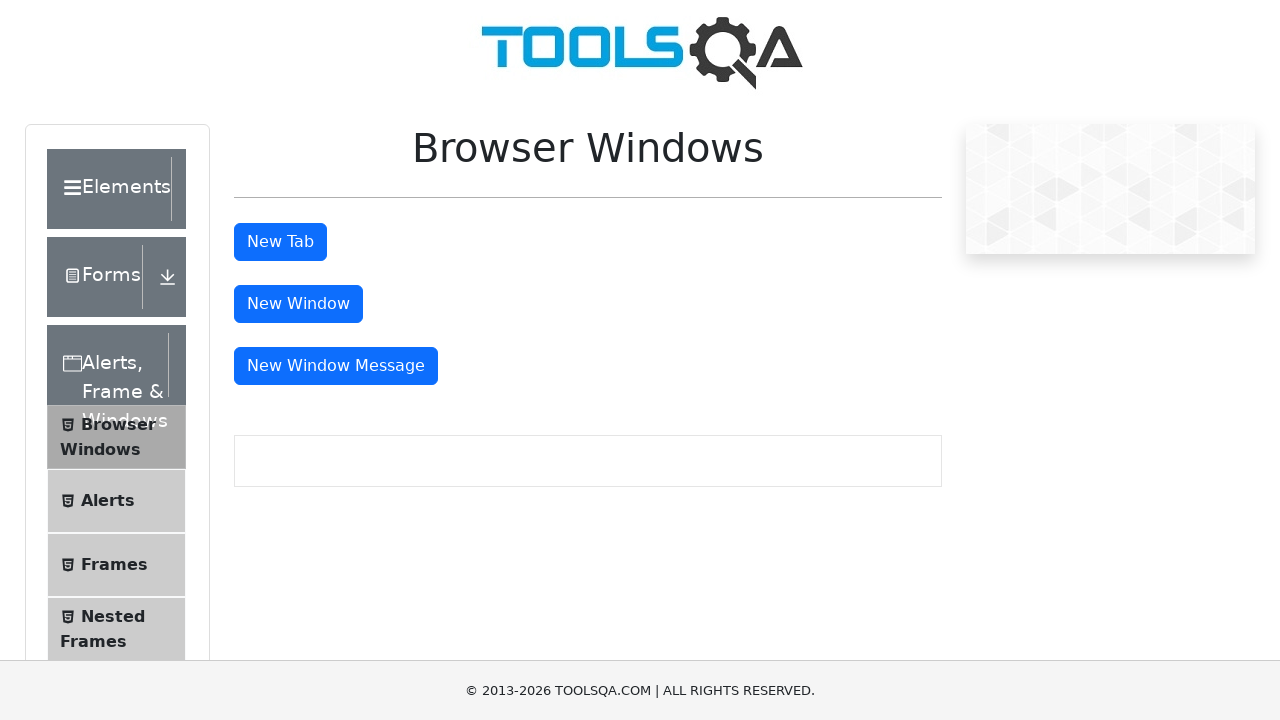

Clicked button to open new tab at (280, 242) on button#tabButton
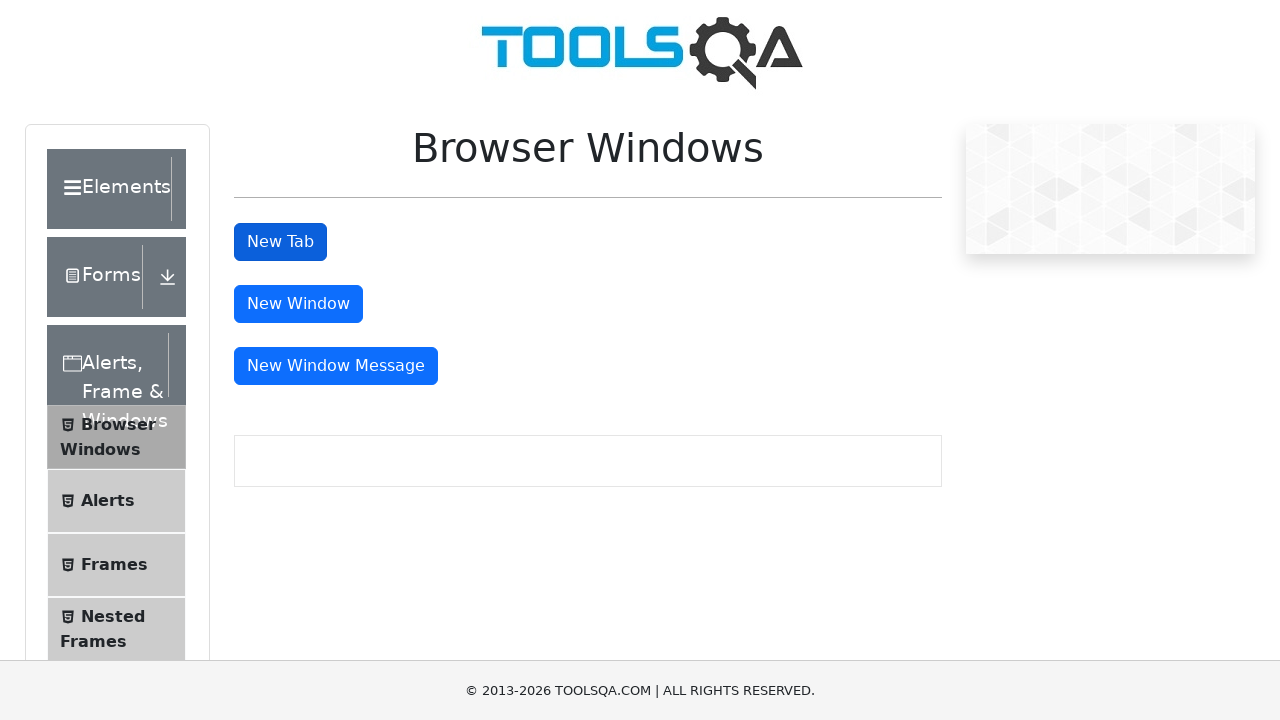

Clicked button to open new window at (298, 304) on xpath=//button[@id='windowButton']
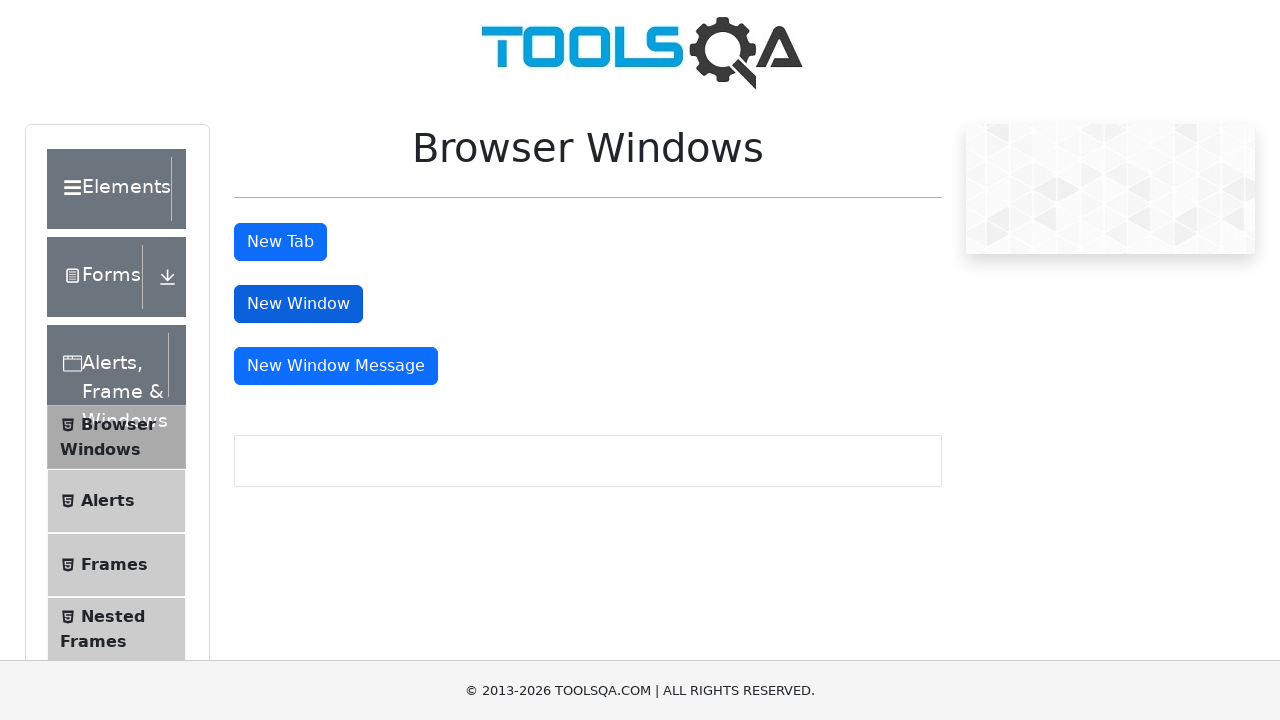

Clicked button to open new window message at (336, 366) on xpath=//button[@id='messageWindowButton']
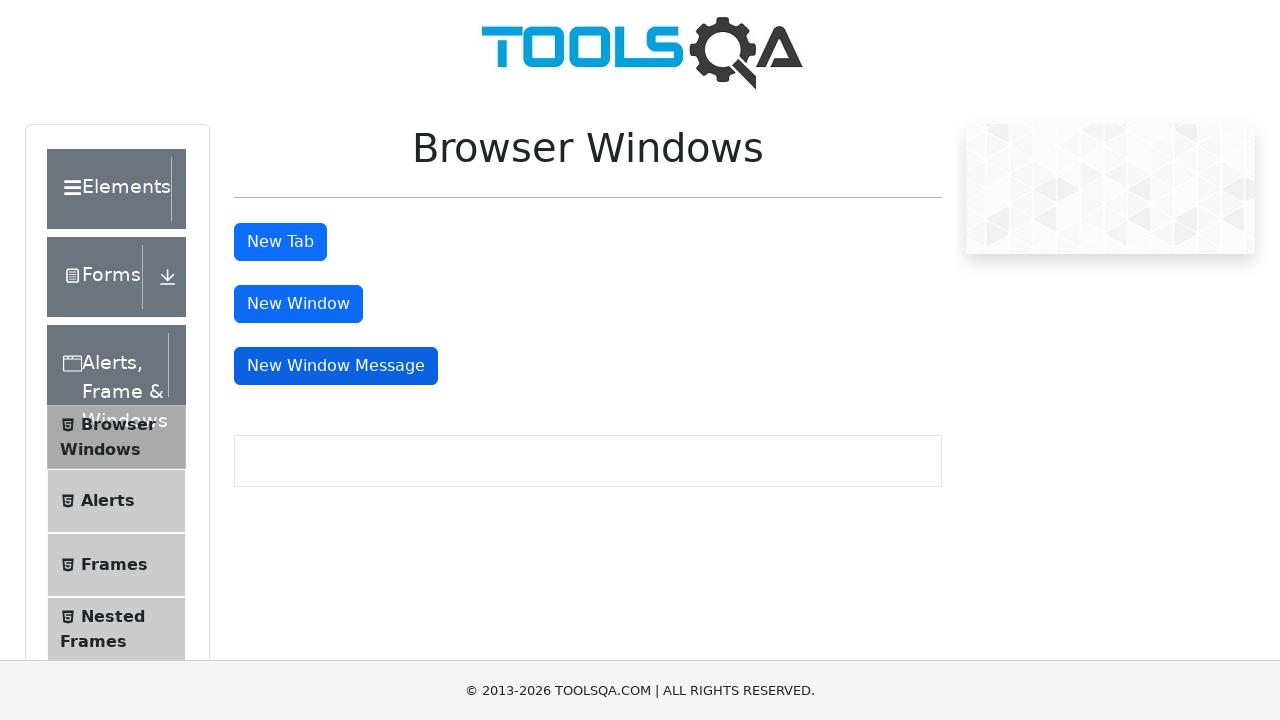

Retrieved all pages and tabs from context
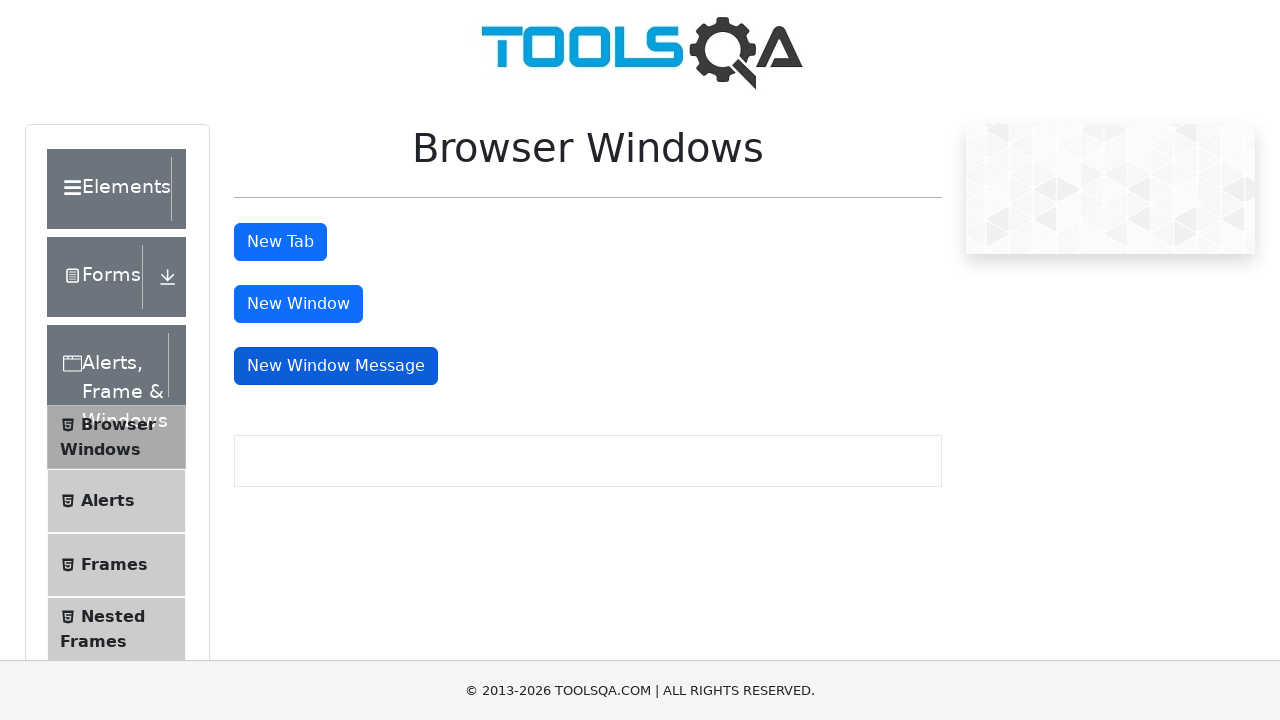

Brought opened page to front
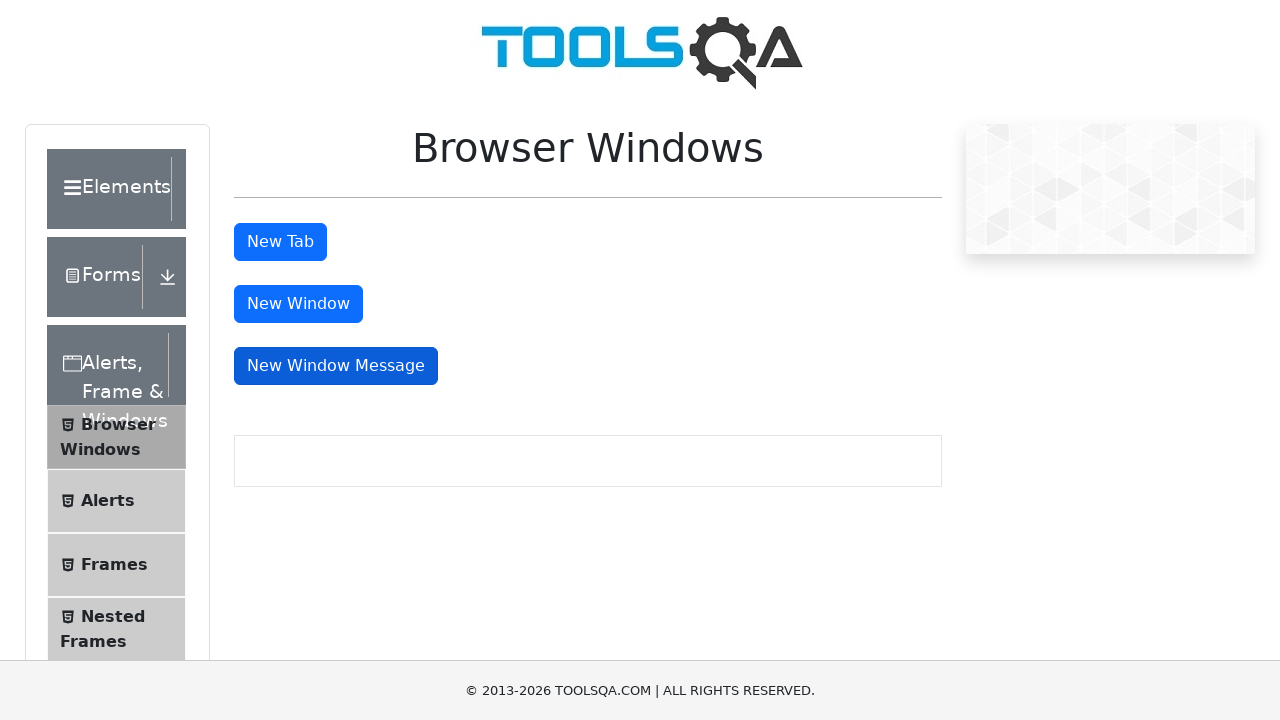

Waited for body element to load in opened page
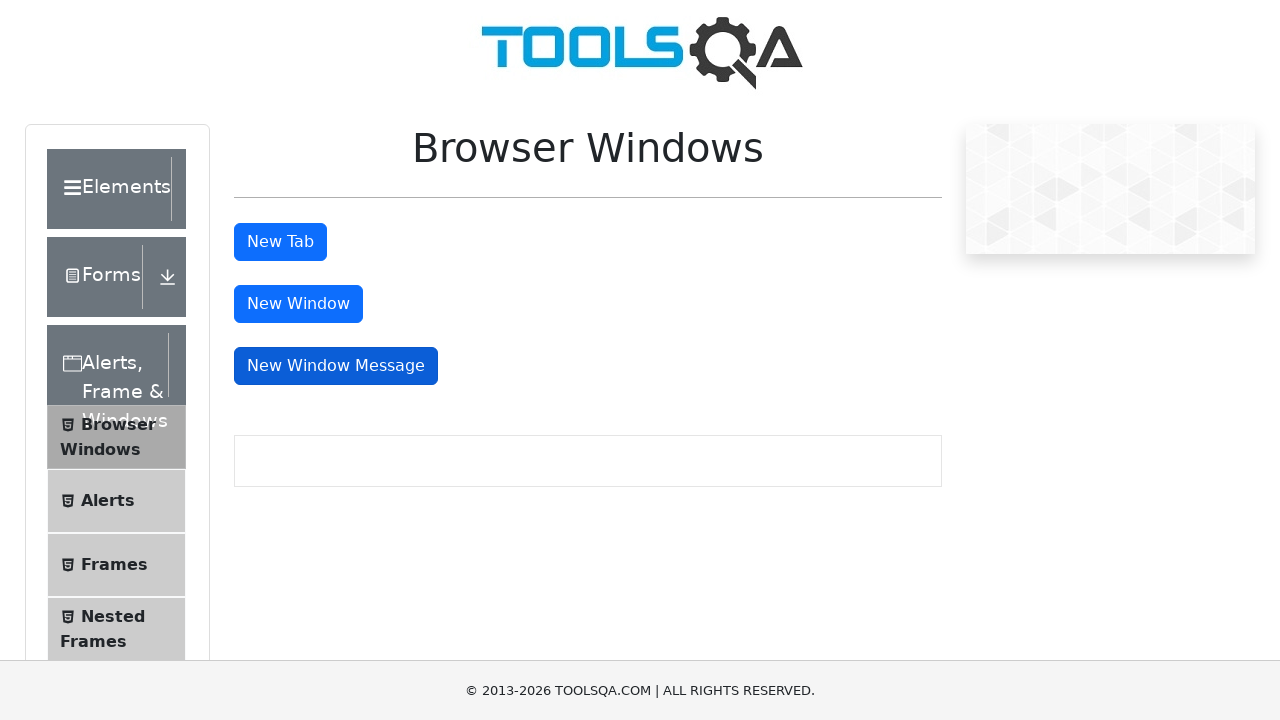

Brought opened page to front
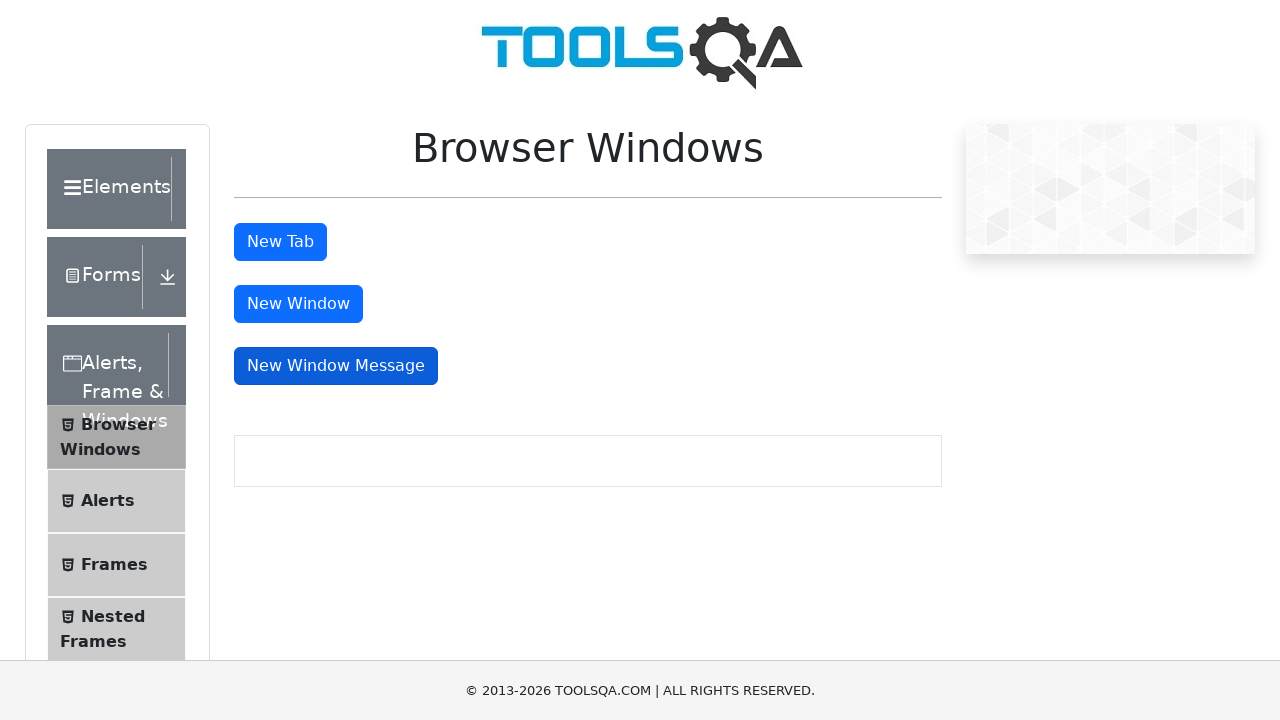

Waited for body element to load in opened page
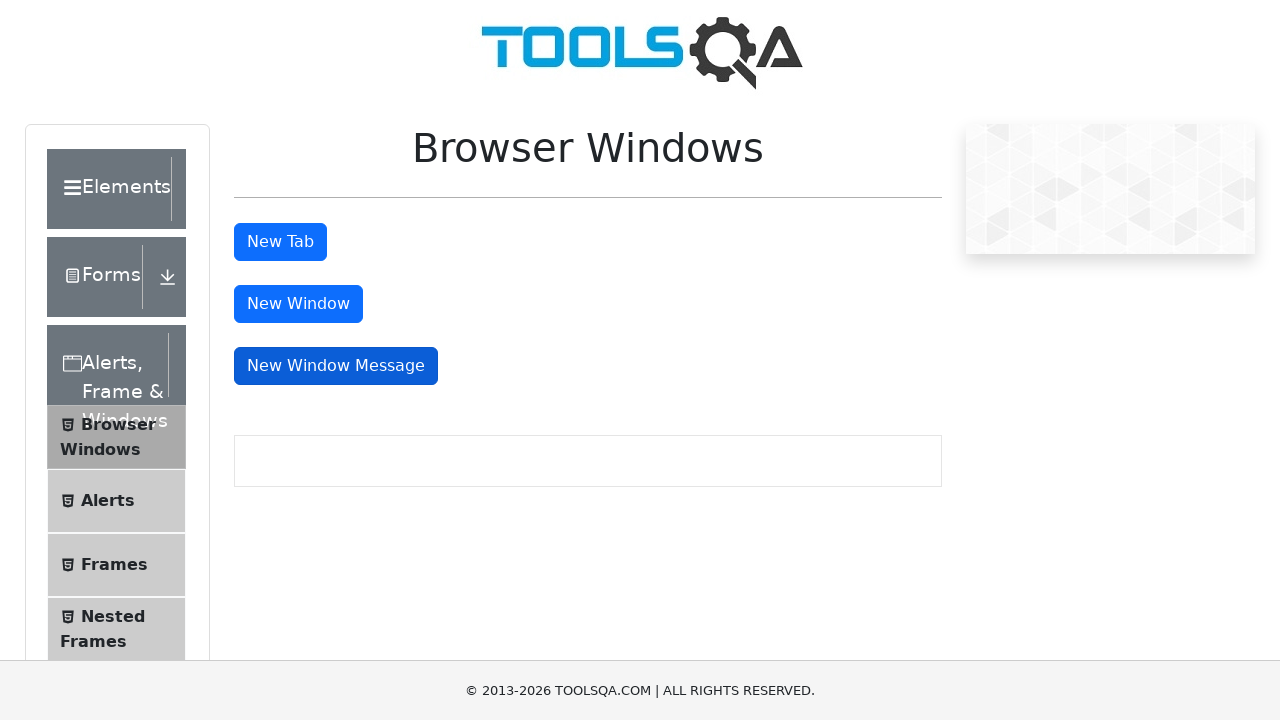

Brought opened page to front
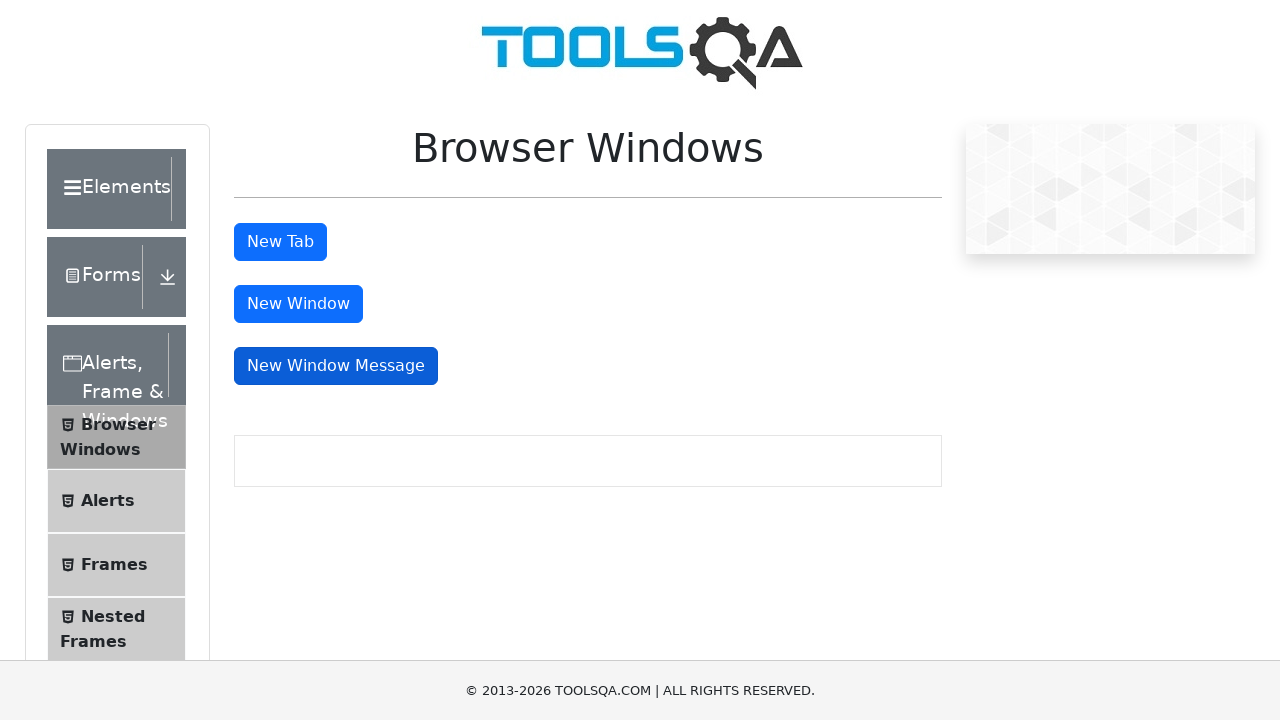

Waited for body element to load in opened page
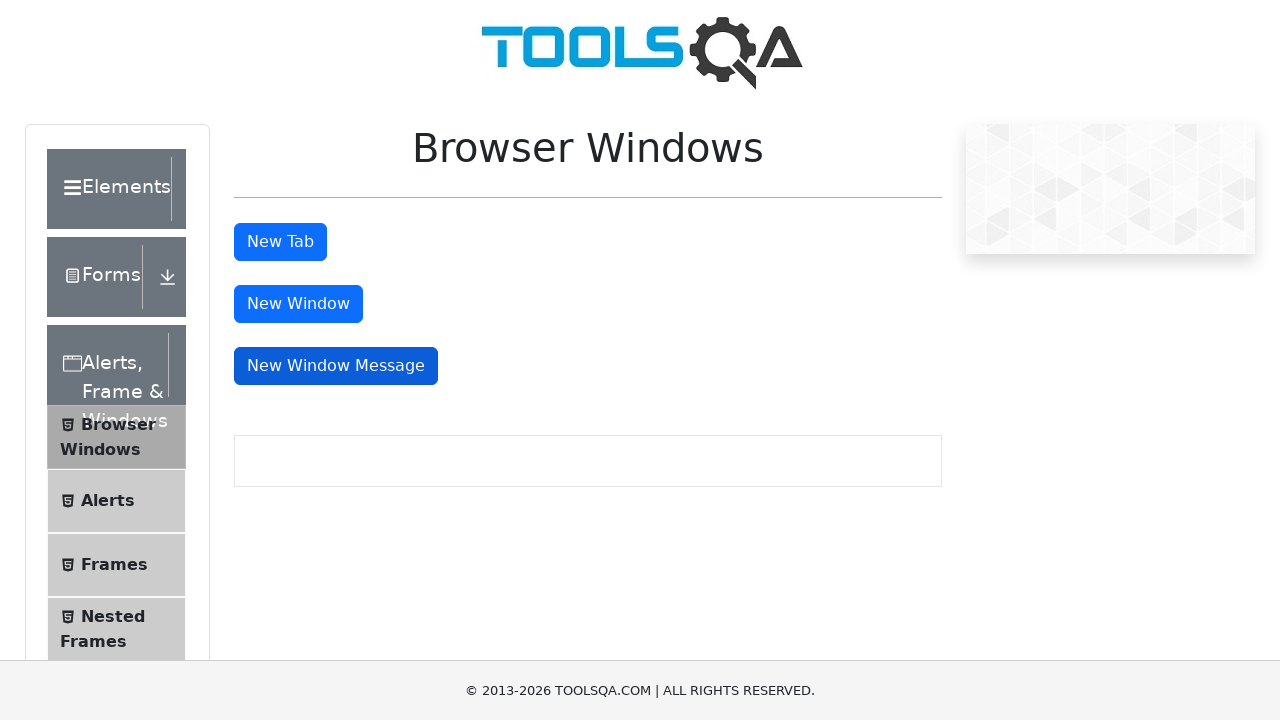

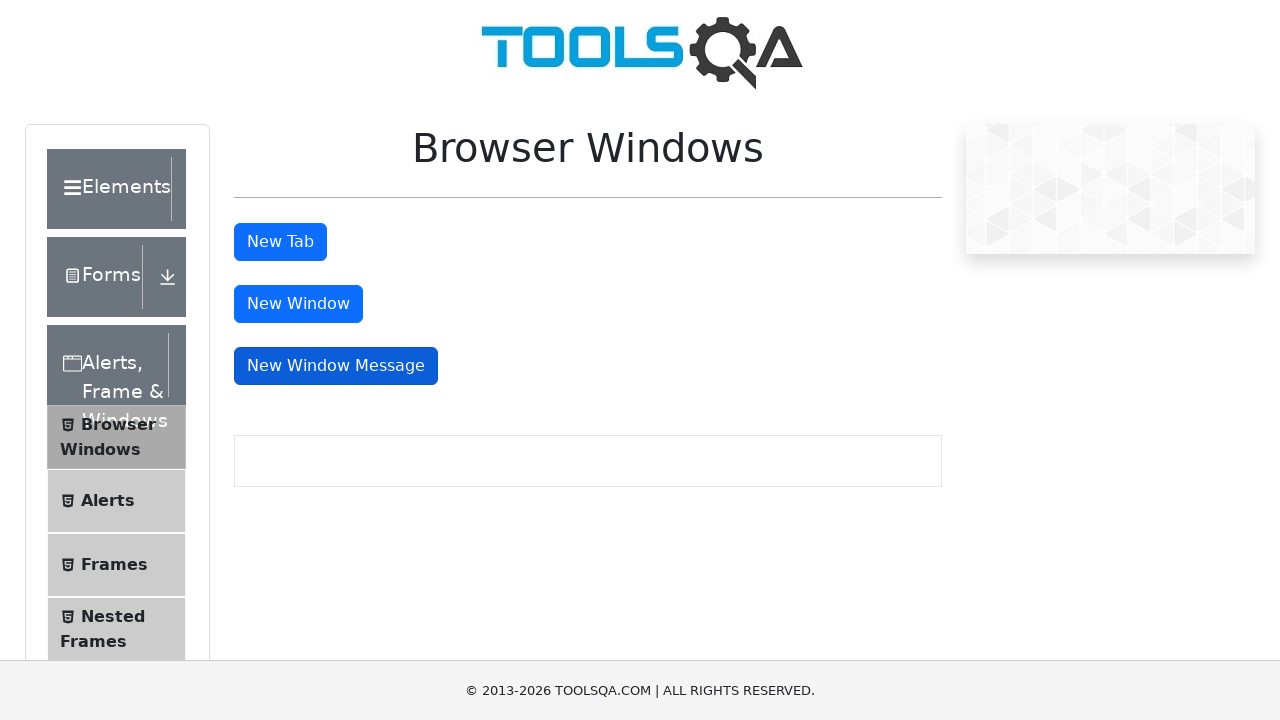